Tests an explicit wait scenario where the script waits for a price element to display "100", clicks a book button, performs a mathematical calculation based on a displayed value, enters the calculated answer, and submits the form.

Starting URL: http://suninjuly.github.io/explicit_wait2.html

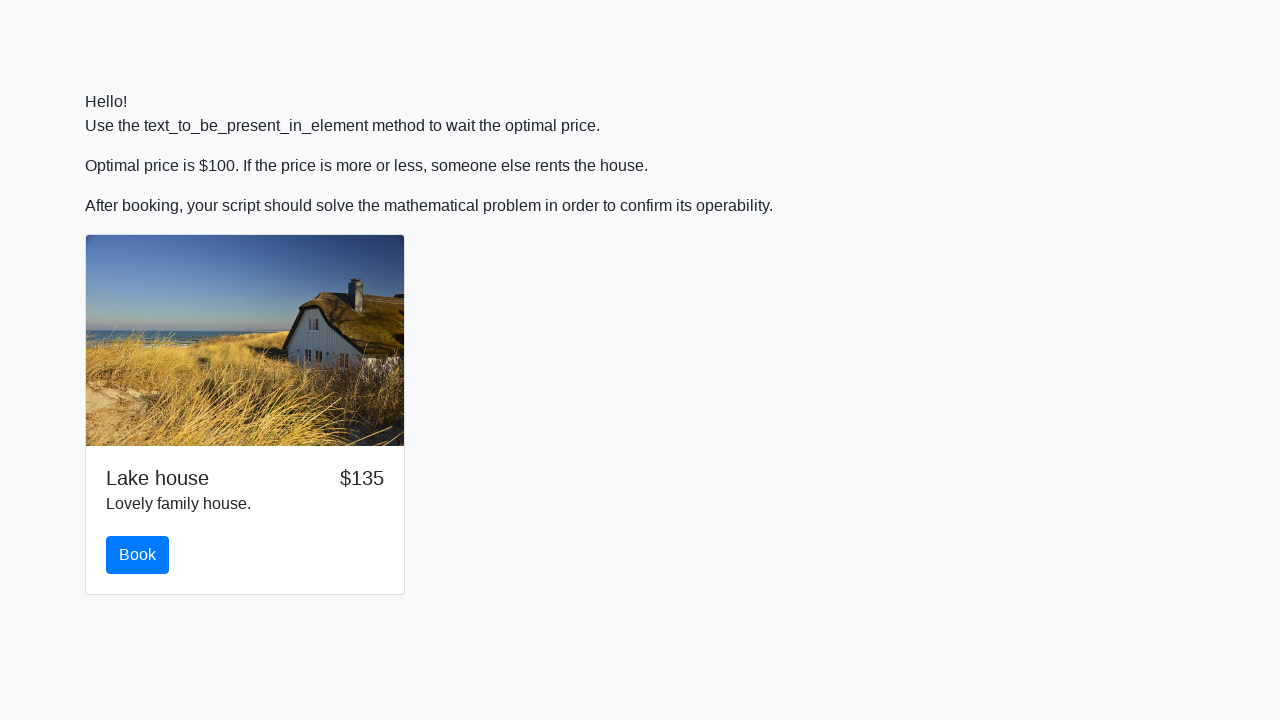

Waited for price element to display '100'
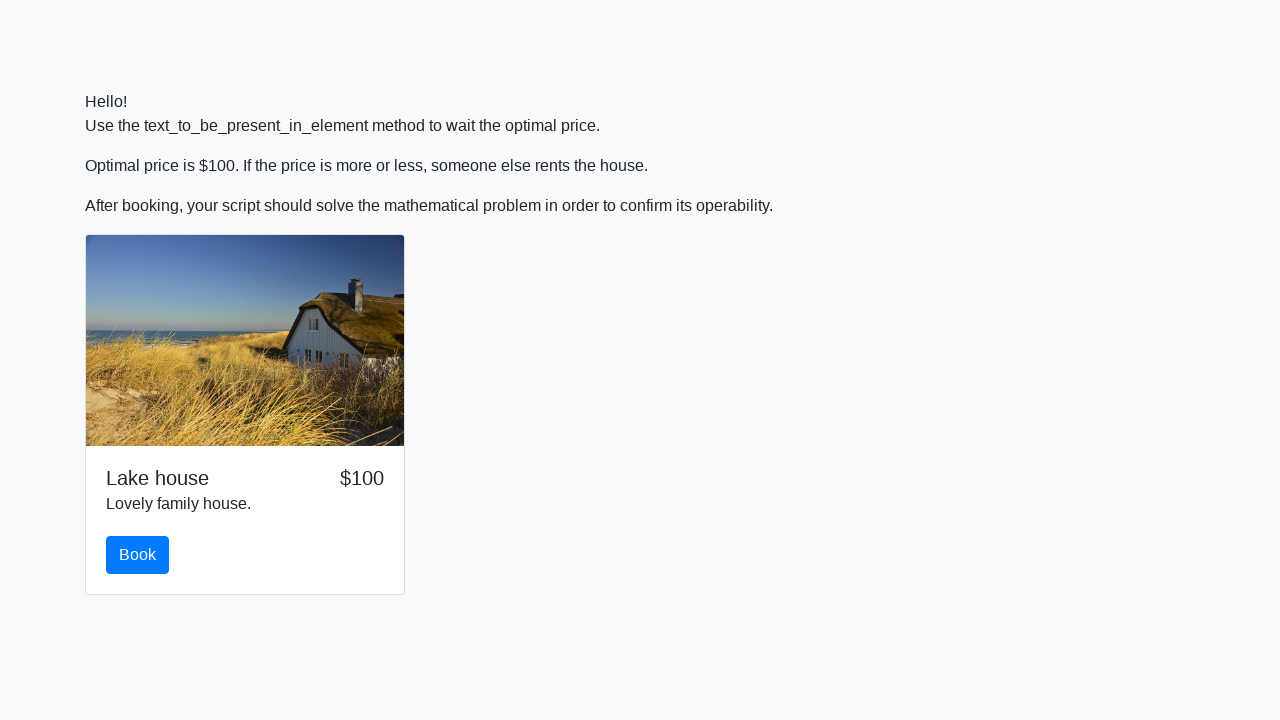

Clicked the book button at (138, 555) on #book
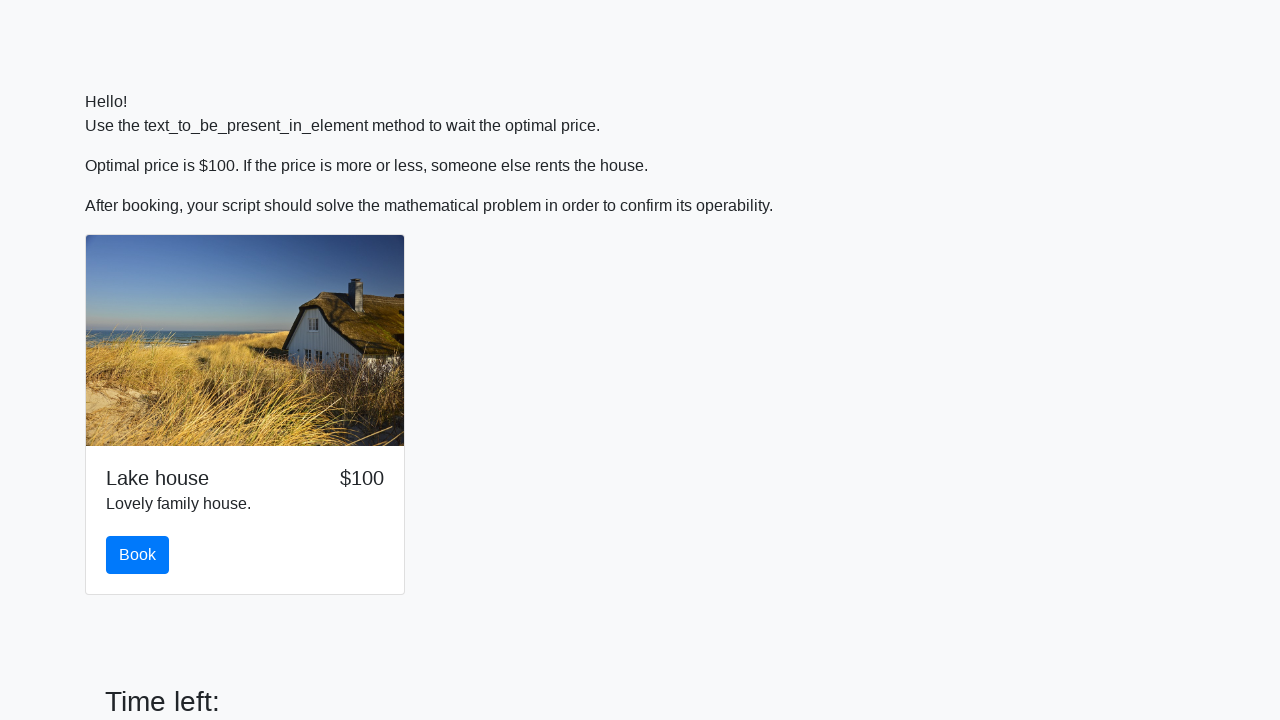

Retrieved input value for calculation: 968
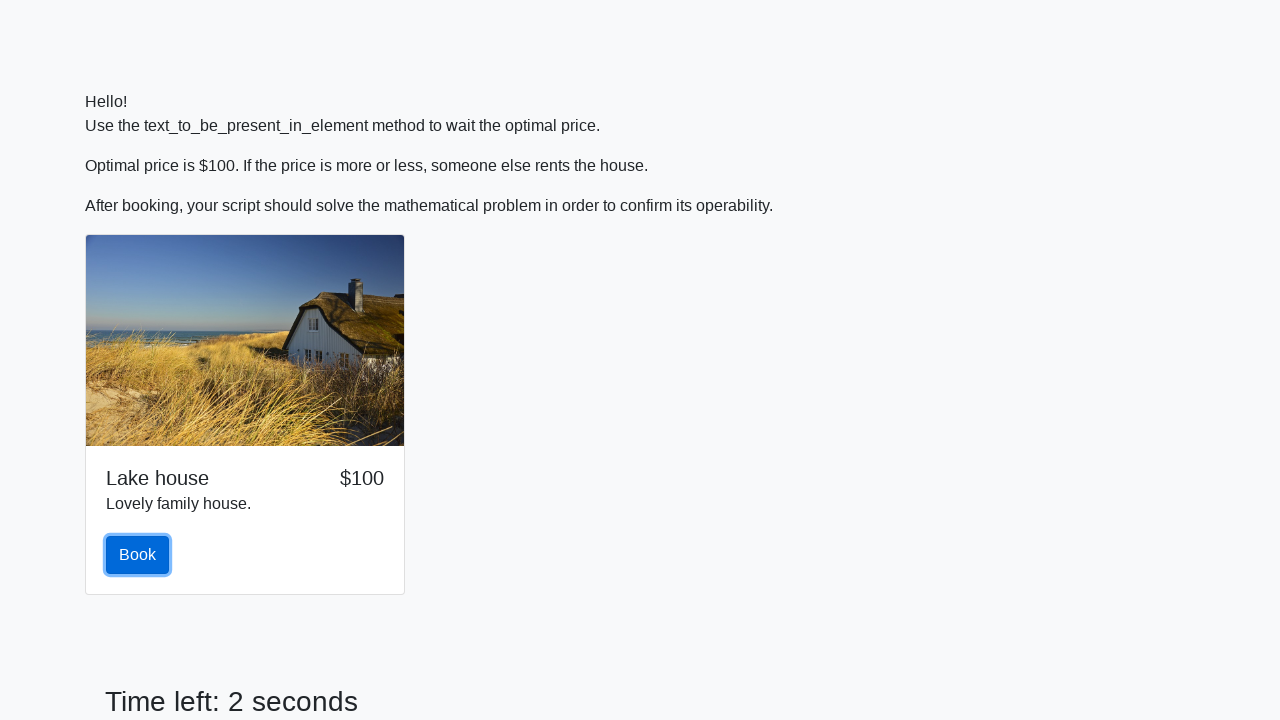

Calculated answer using mathematical formula: 1.5165101920087871
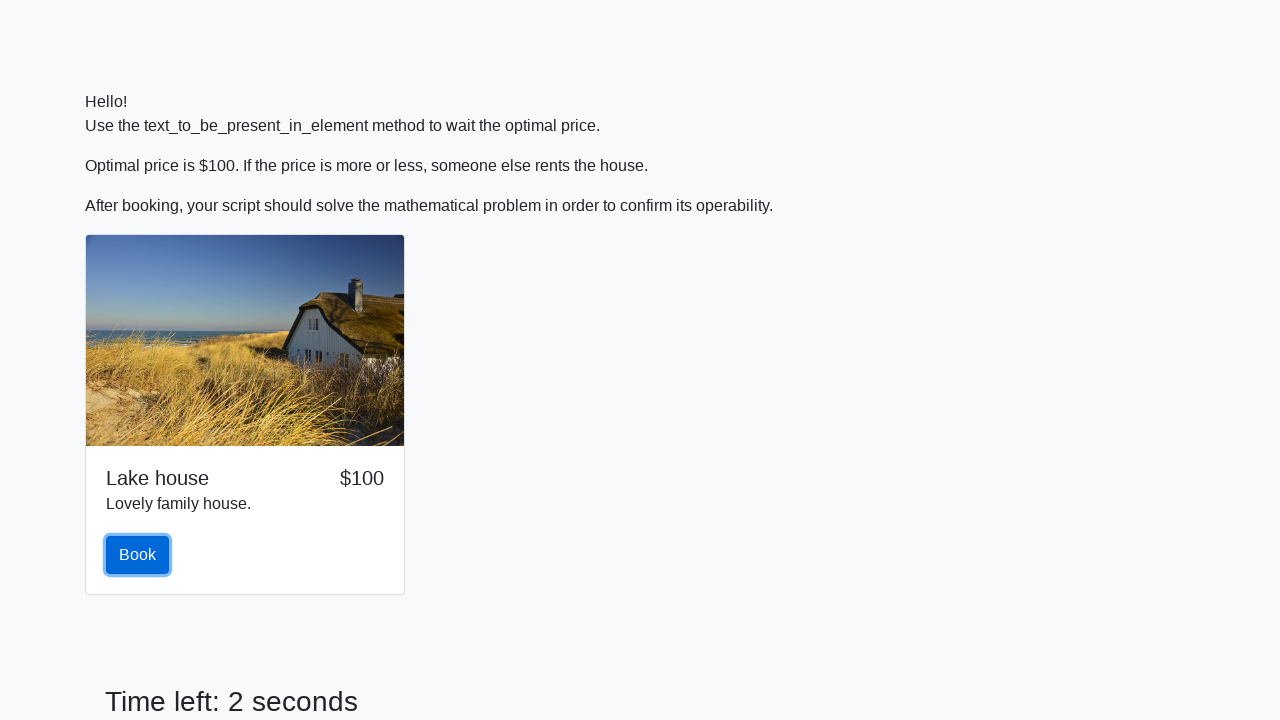

Entered calculated answer '1.5165101920087871' into answer field on #answer
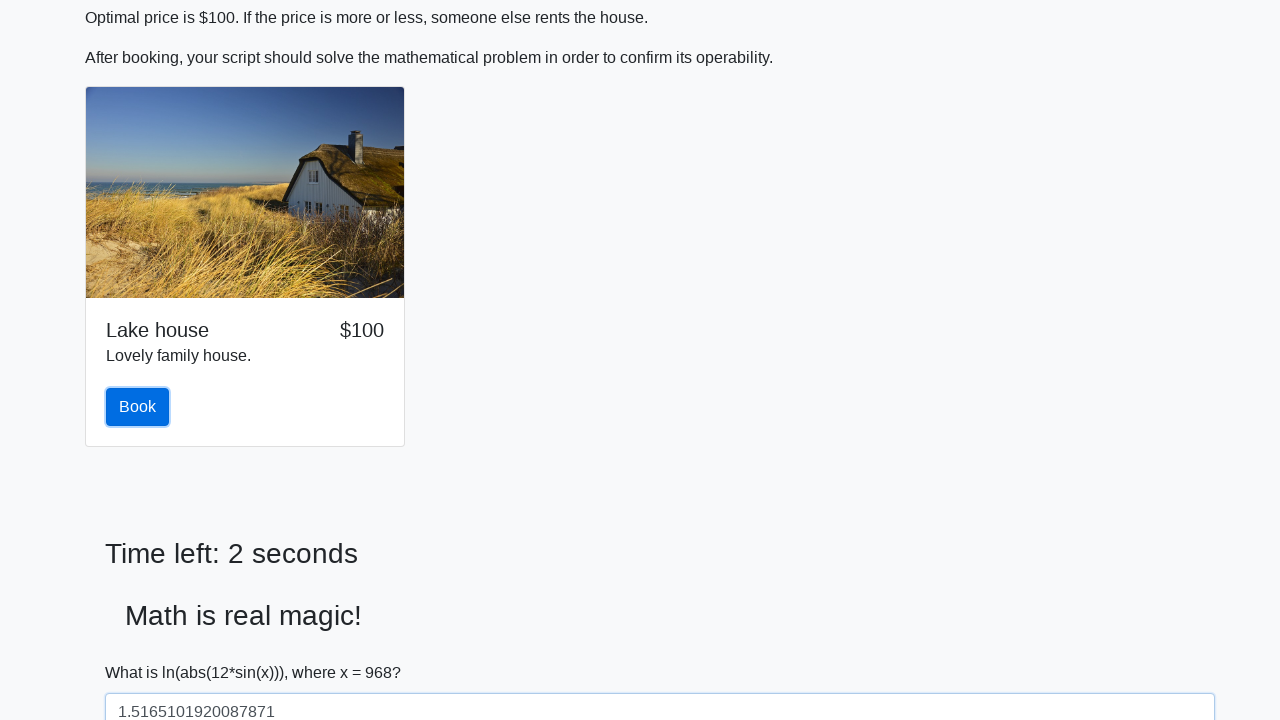

Clicked the solve/submit button to complete the form at (143, 651) on #solve
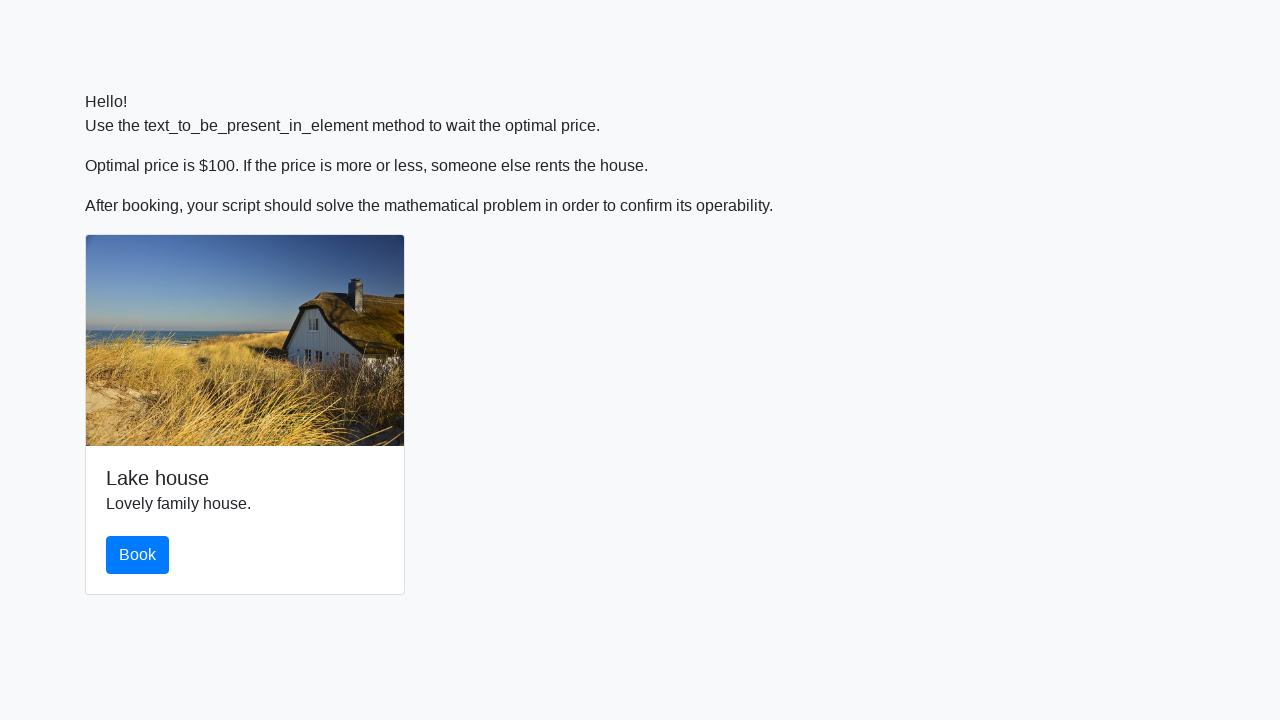

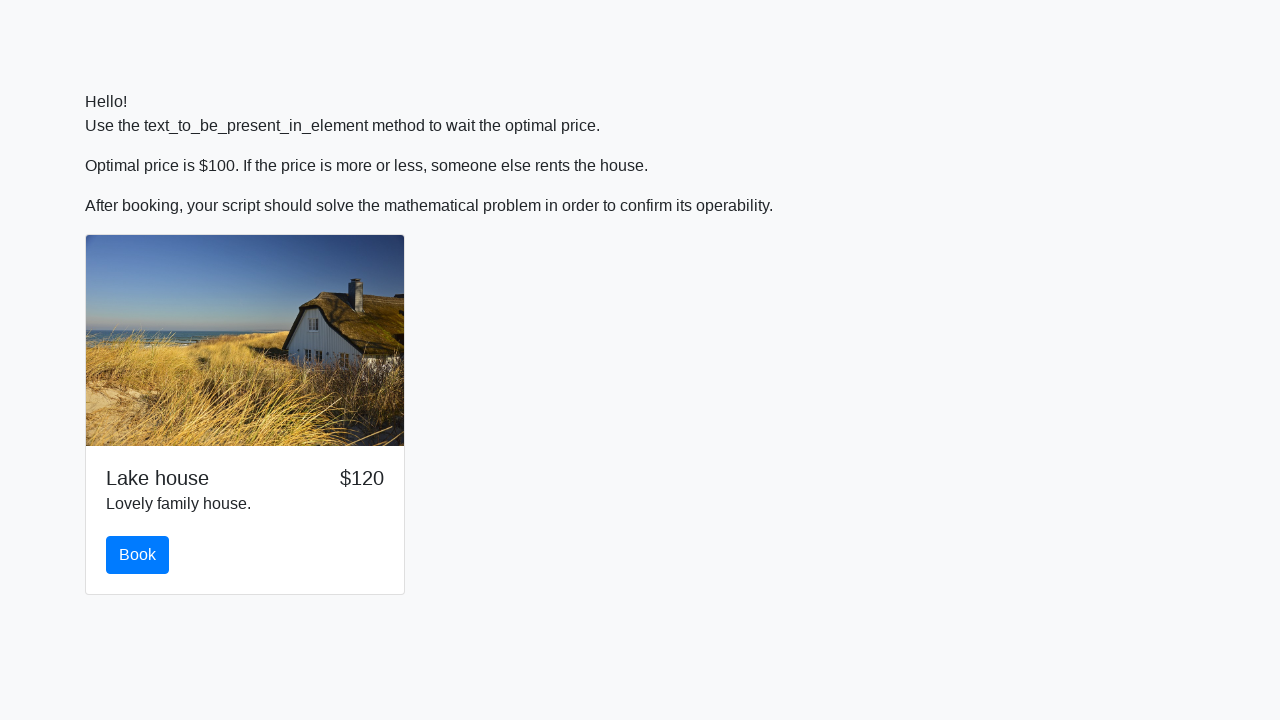